Tests clicking on the Baykar career page logo and verifies the page navigation by checking the URL remains on the Turkish version of the site

Starting URL: https://kariyer.baykartech.com/tr/

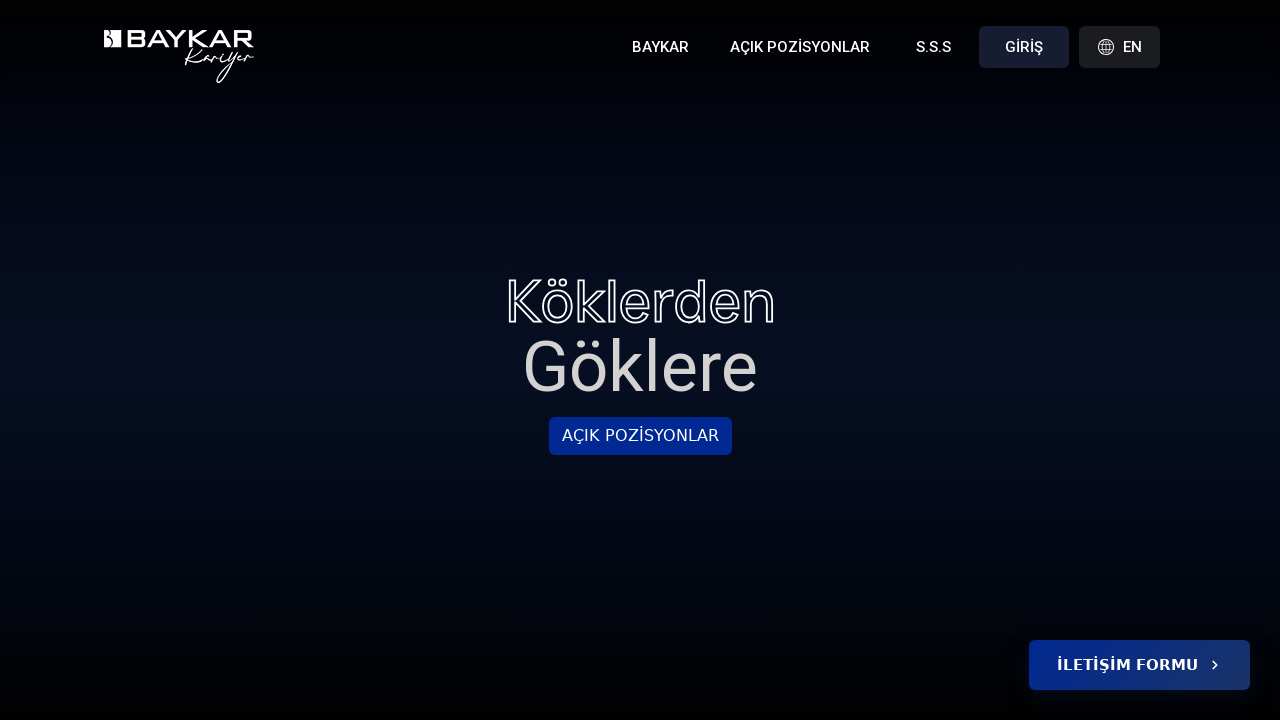

Clicked on the Baykar career page logo at (179, 57) on a[href*='kariyer'] img, header img, .logo, a.logo, [class*='logo']
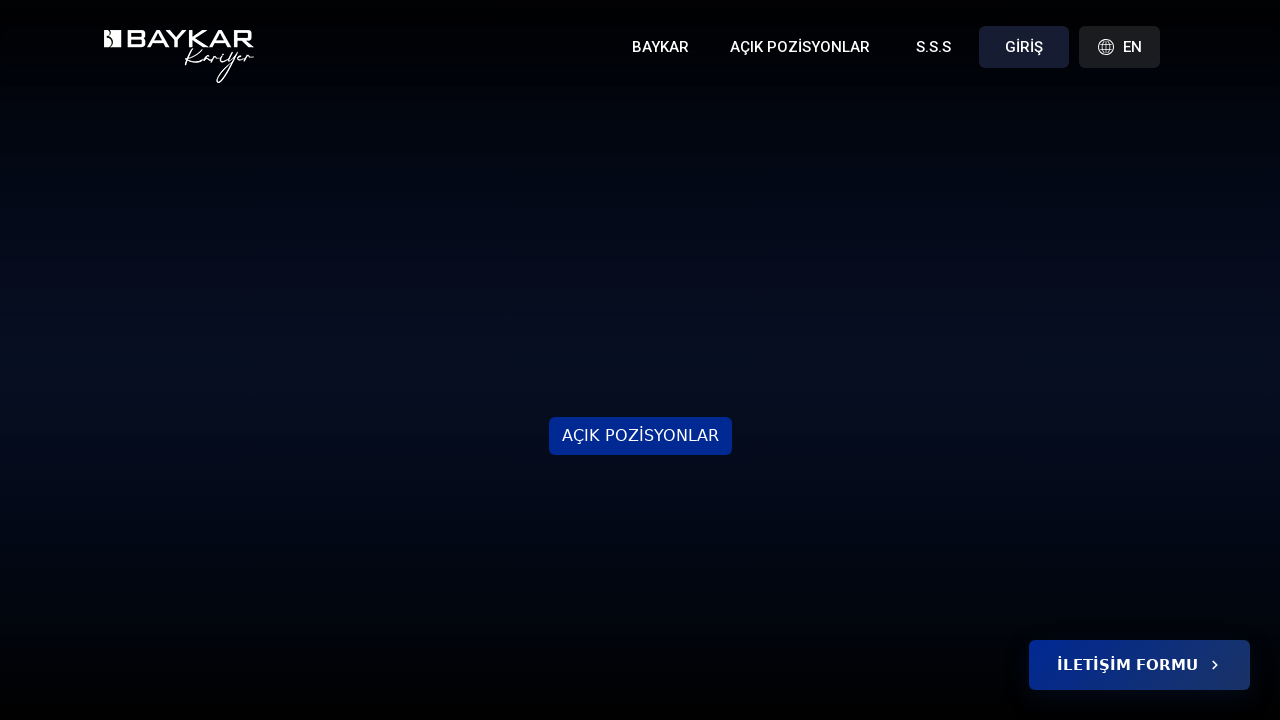

Waited for page to load (networkidle state)
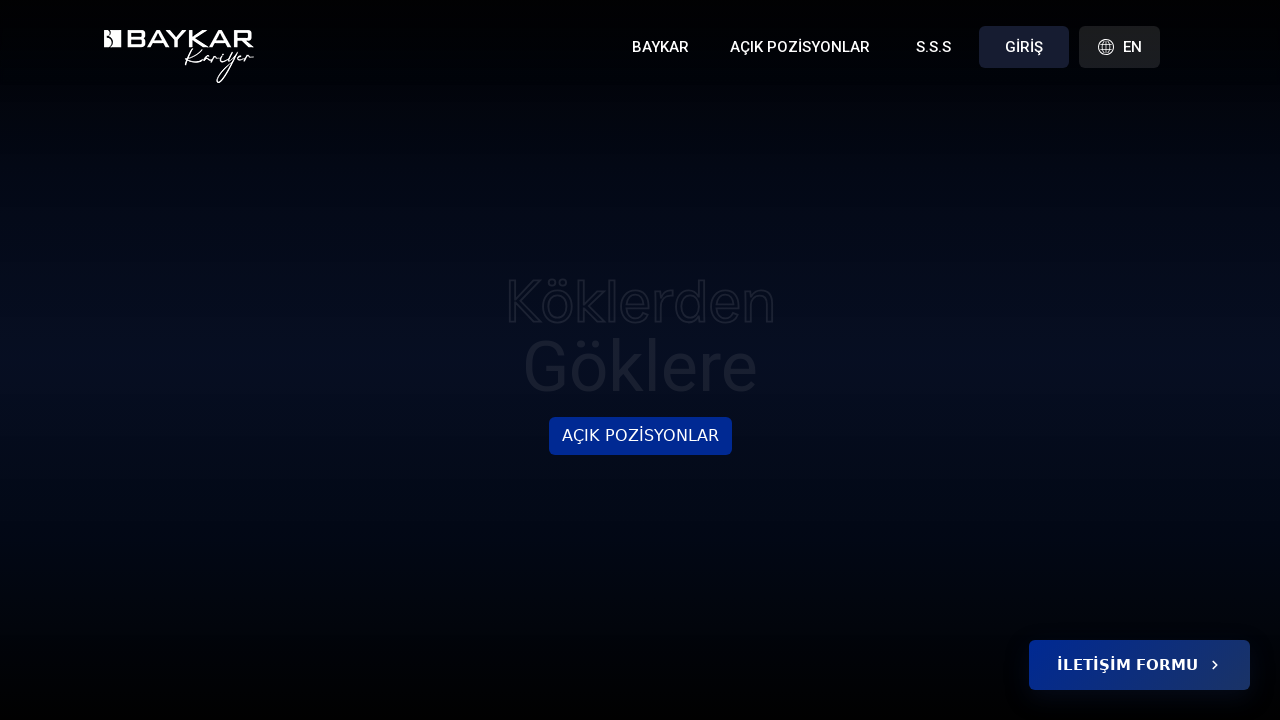

Verified URL contains 'kariyer.baykartech.com/tr' - still on Turkish version
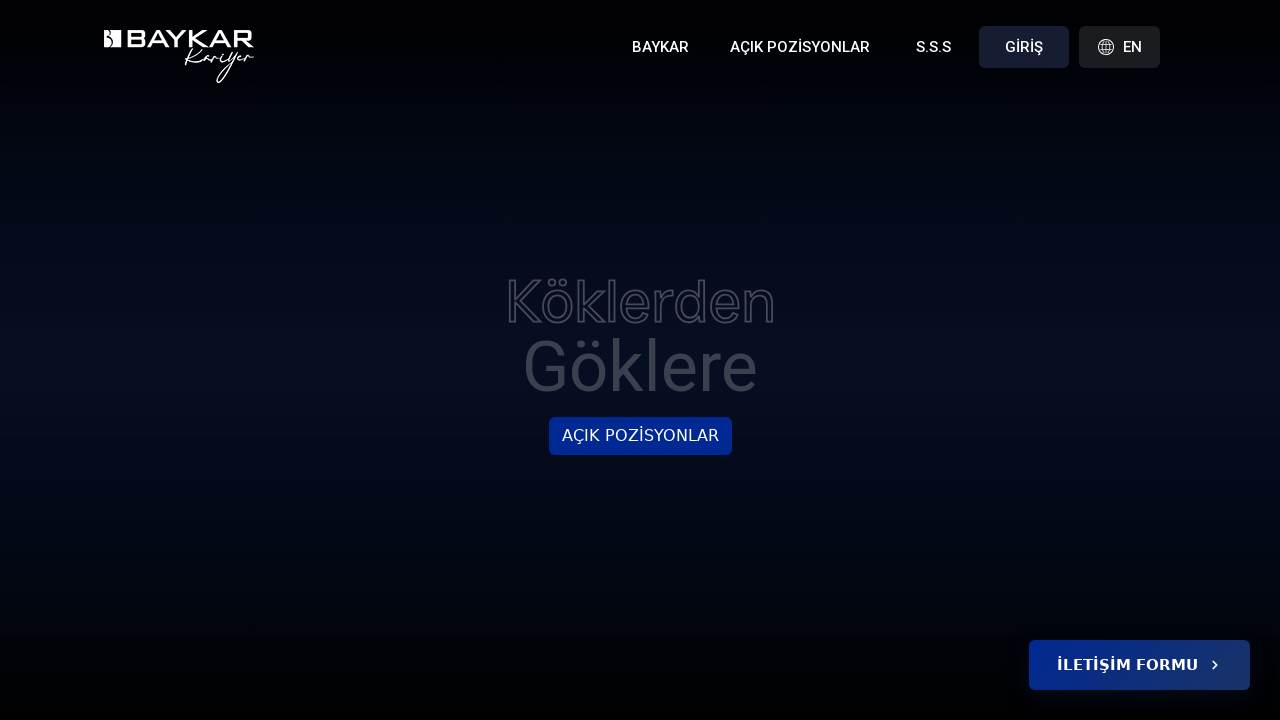

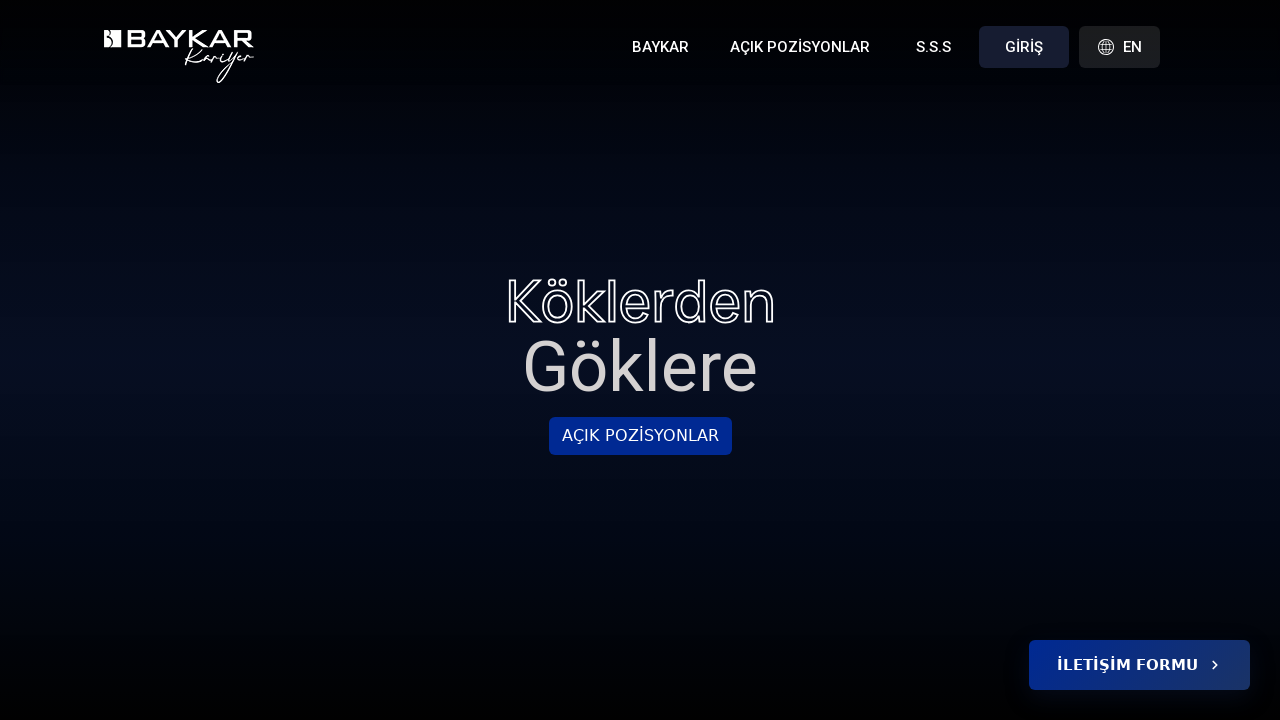